Navigates to the Simplilearn homepage and verifies the page loads successfully.

Starting URL: https://www.simplilearn.com/

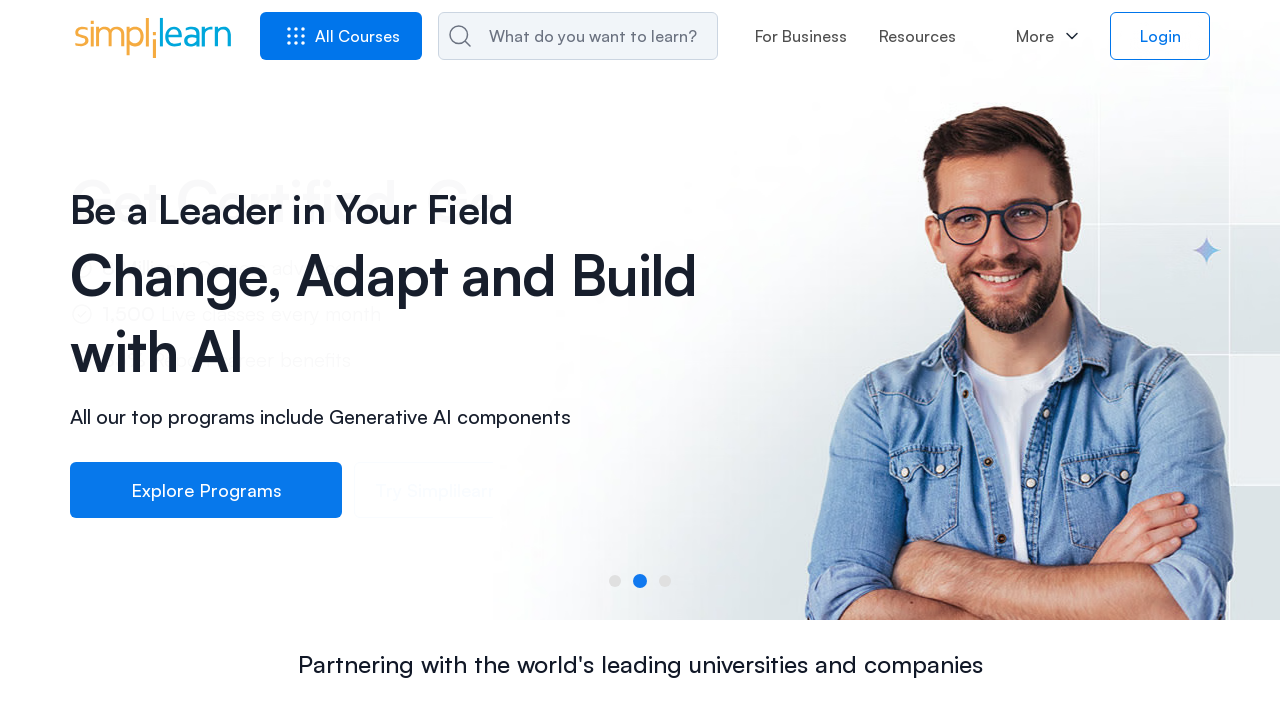

Waited for page DOM to fully load
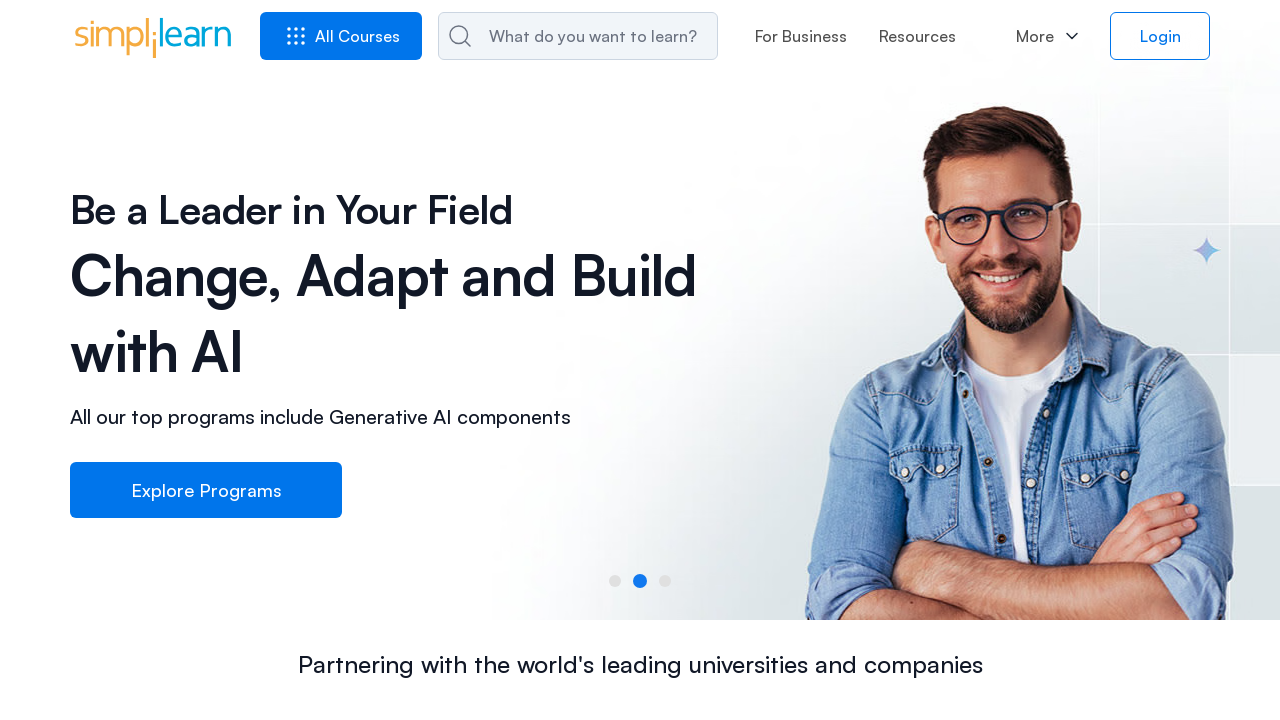

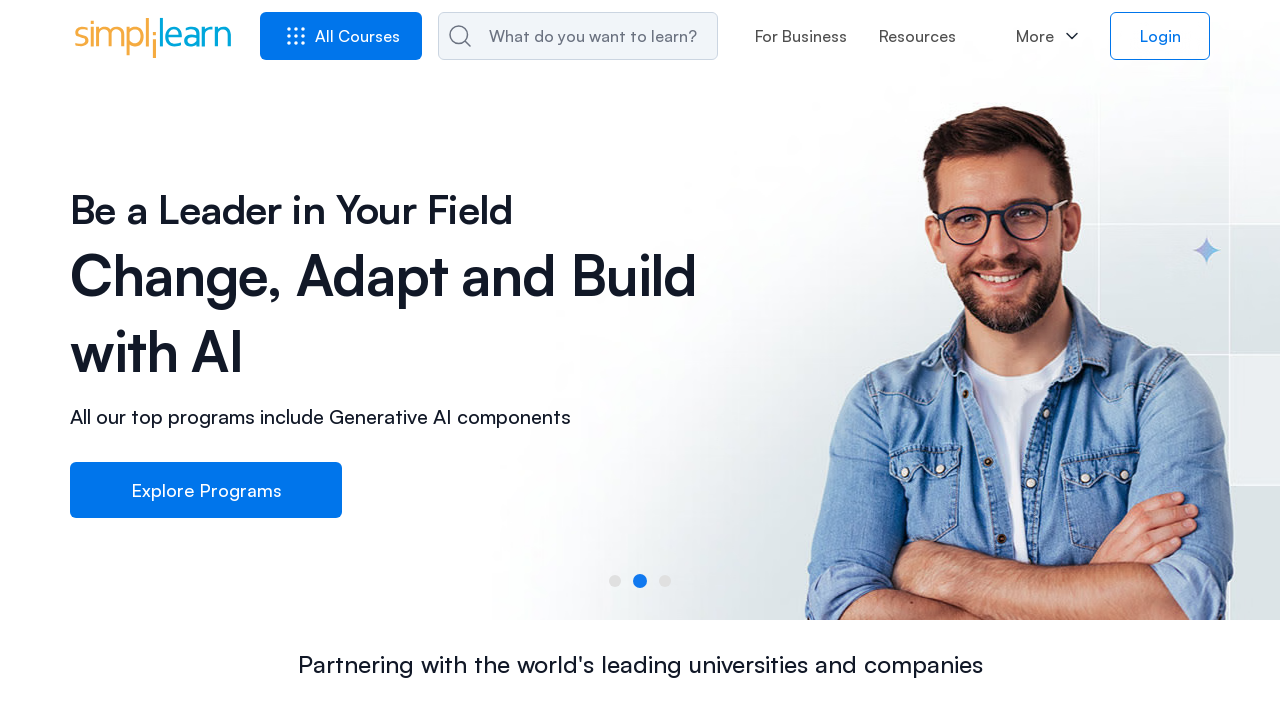